Tests file upload functionality by selecting a file

Starting URL: https://bonigarcia.dev/selenium-webdriver-java/web-form.html

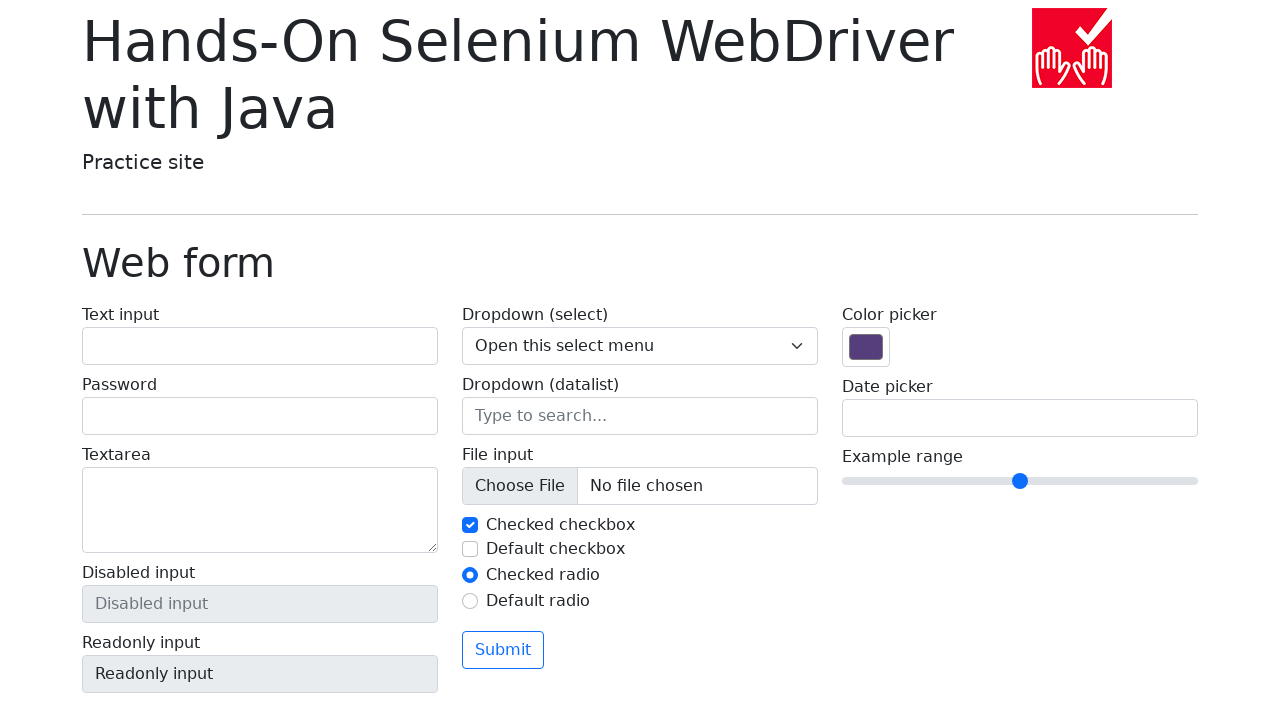

Created temporary test file for upload
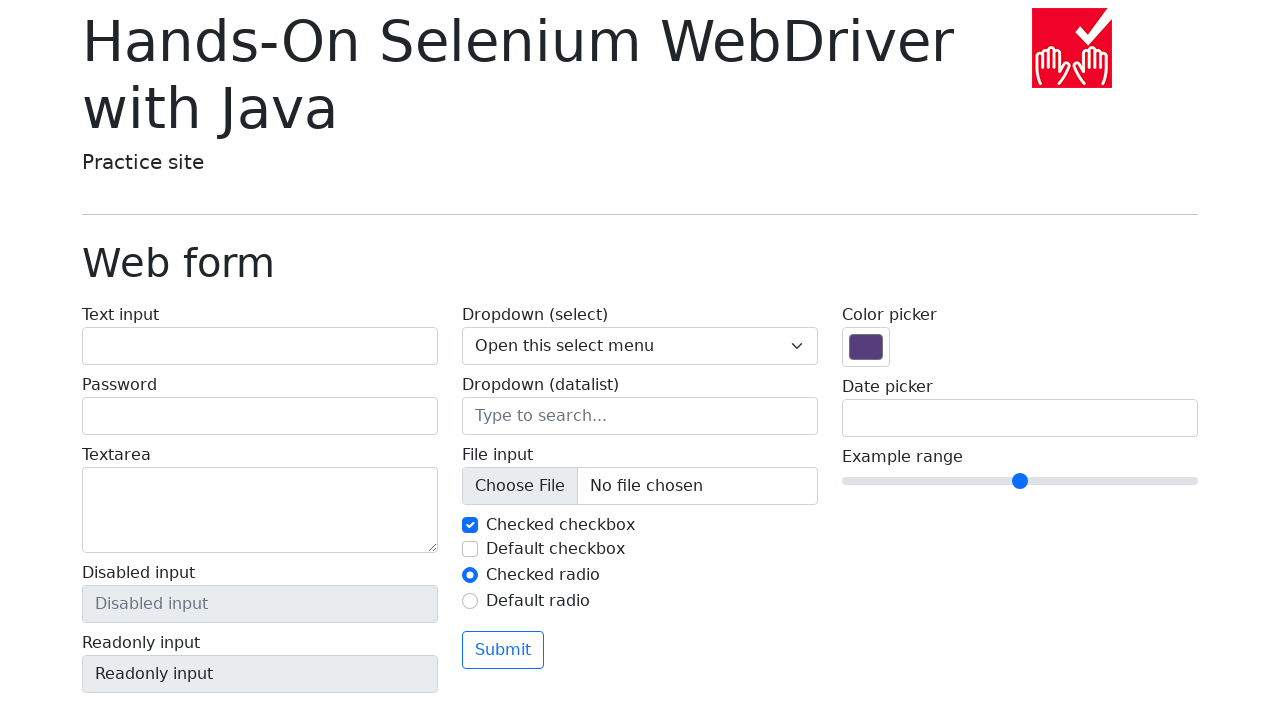

Selected file for upload using file input element
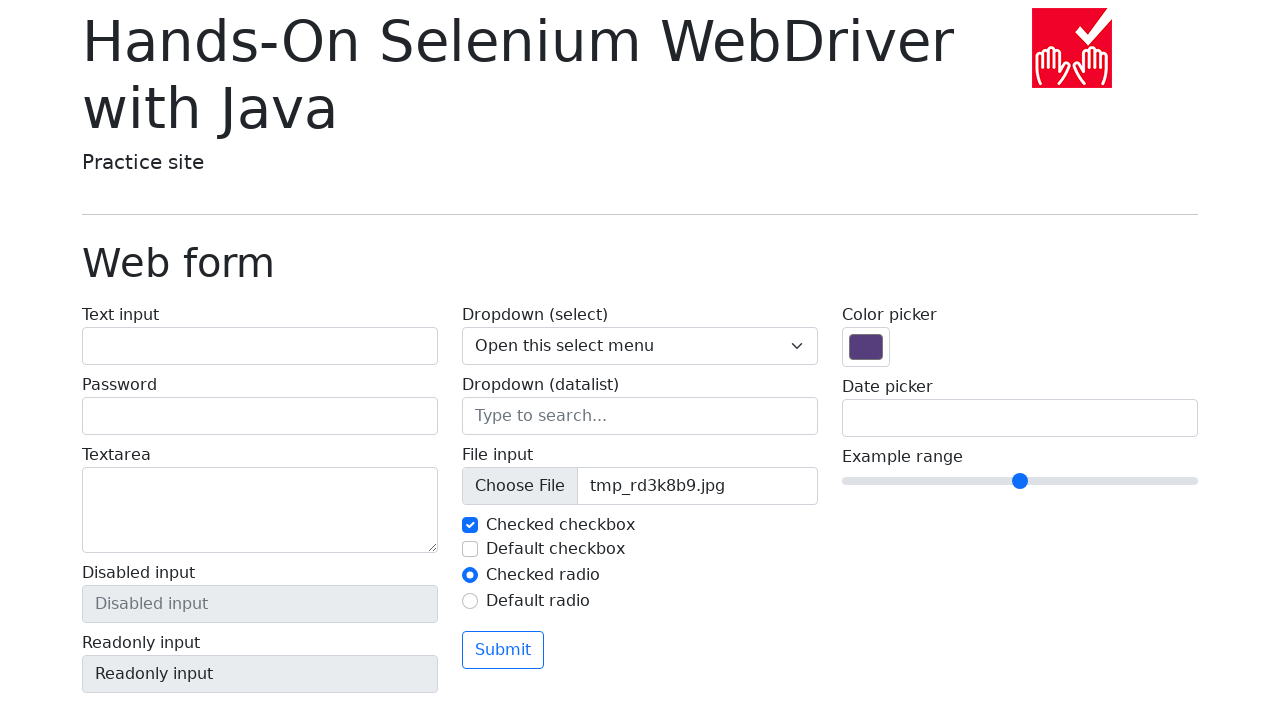

Cleaned up temporary test file
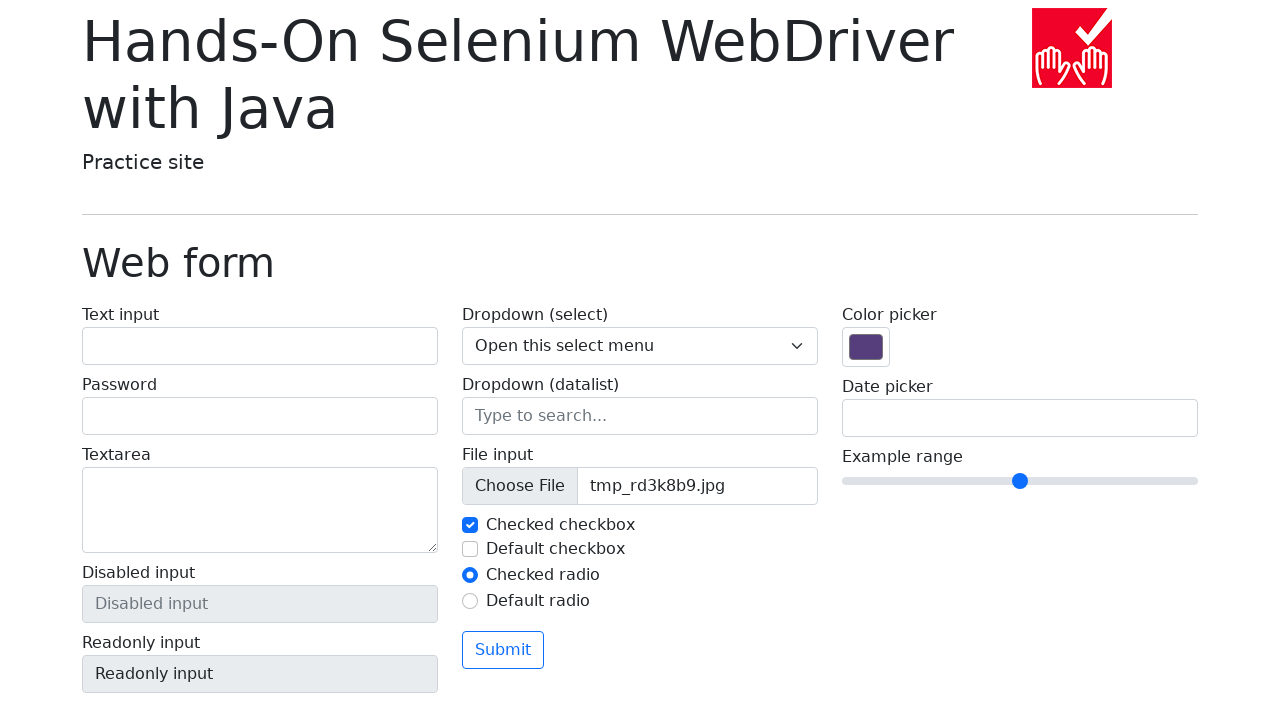

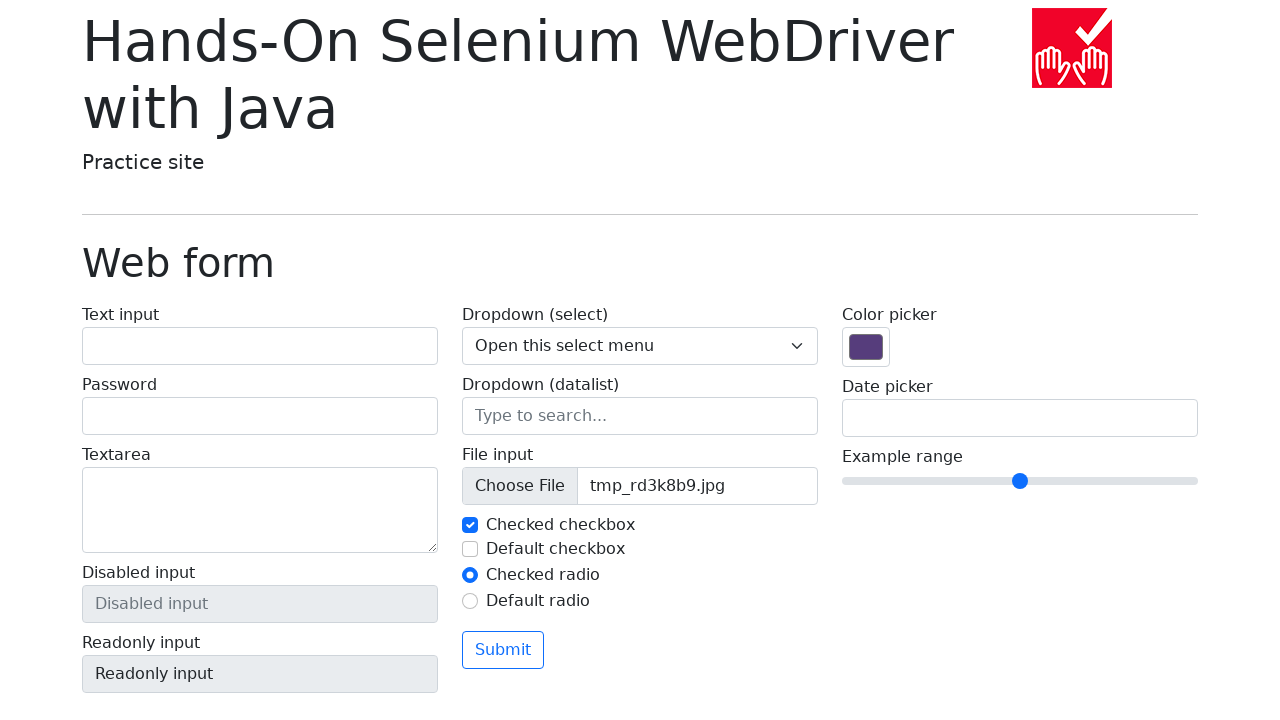